Tests JavaScript prompt alert functionality by clicking to open an alert with textbox, entering text, and accepting the alert

Starting URL: https://demo.automationtesting.in/Alerts.html

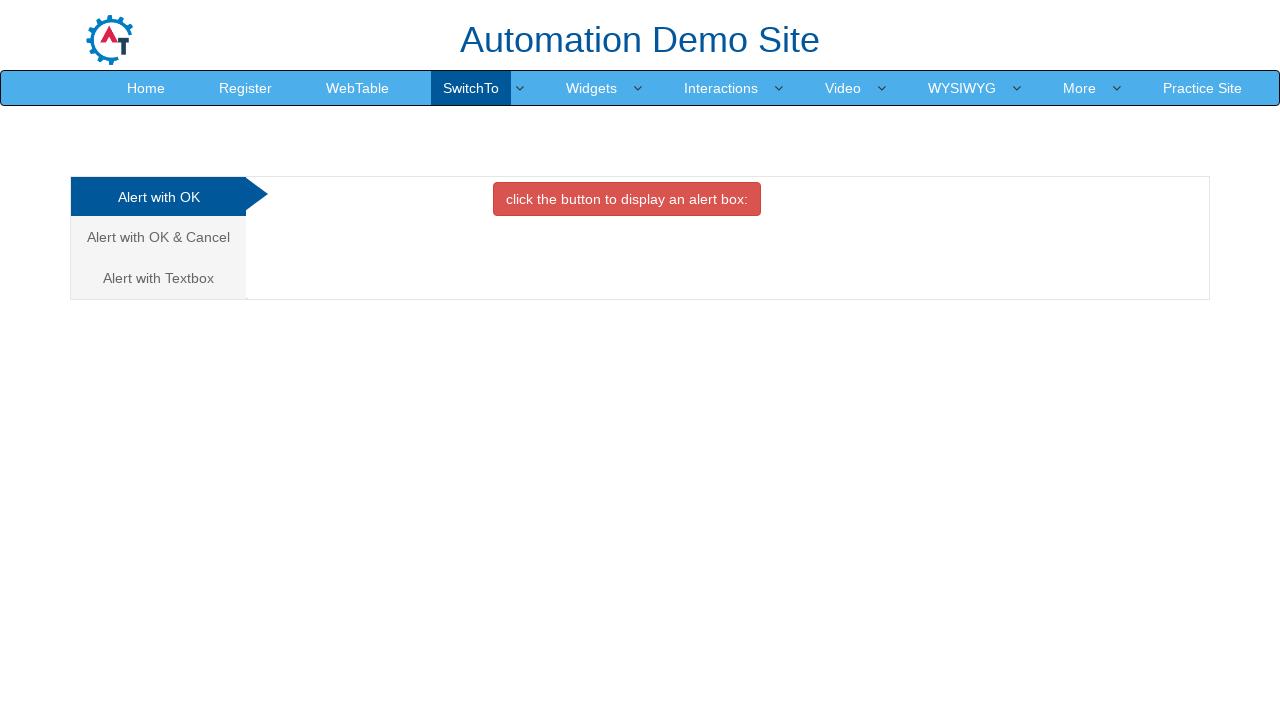

Clicked on 'Alert with Textbox' tab at (158, 278) on xpath=//a[text()='Alert with Textbox ']
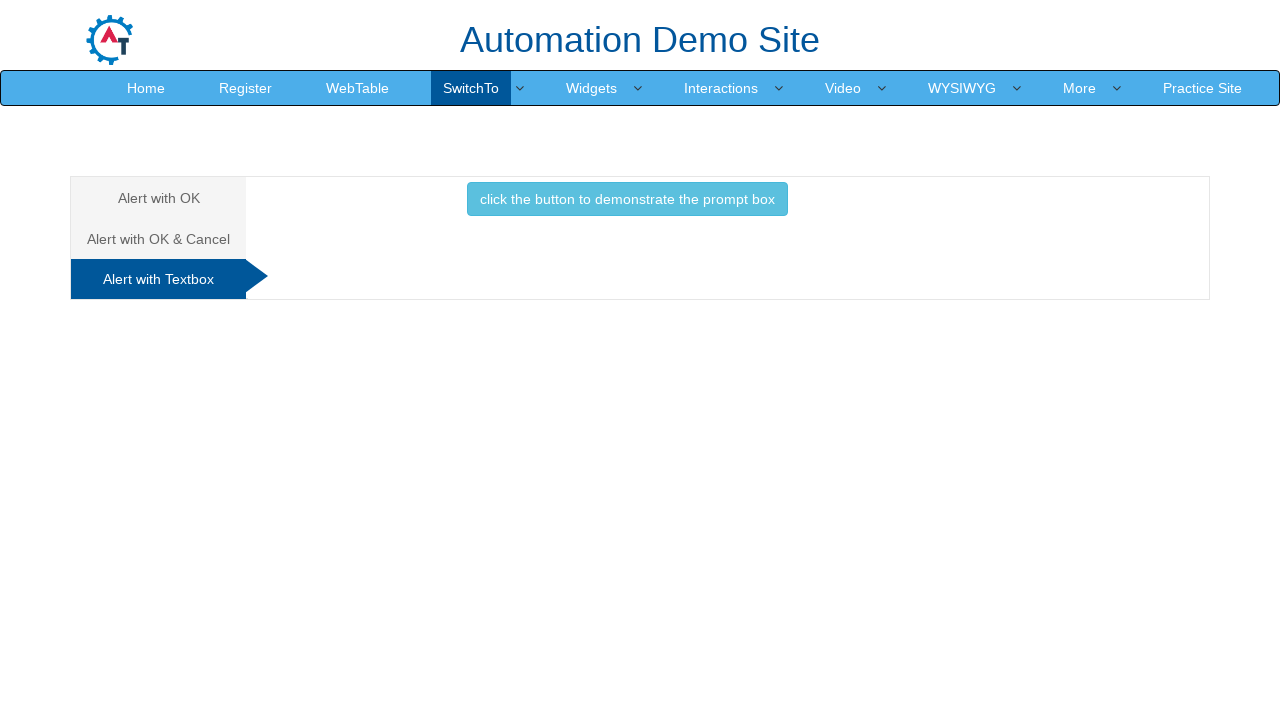

Clicked button to demonstrate the prompt box at (627, 199) on xpath=//button[text()='click the button to demonstrate the prompt box ']
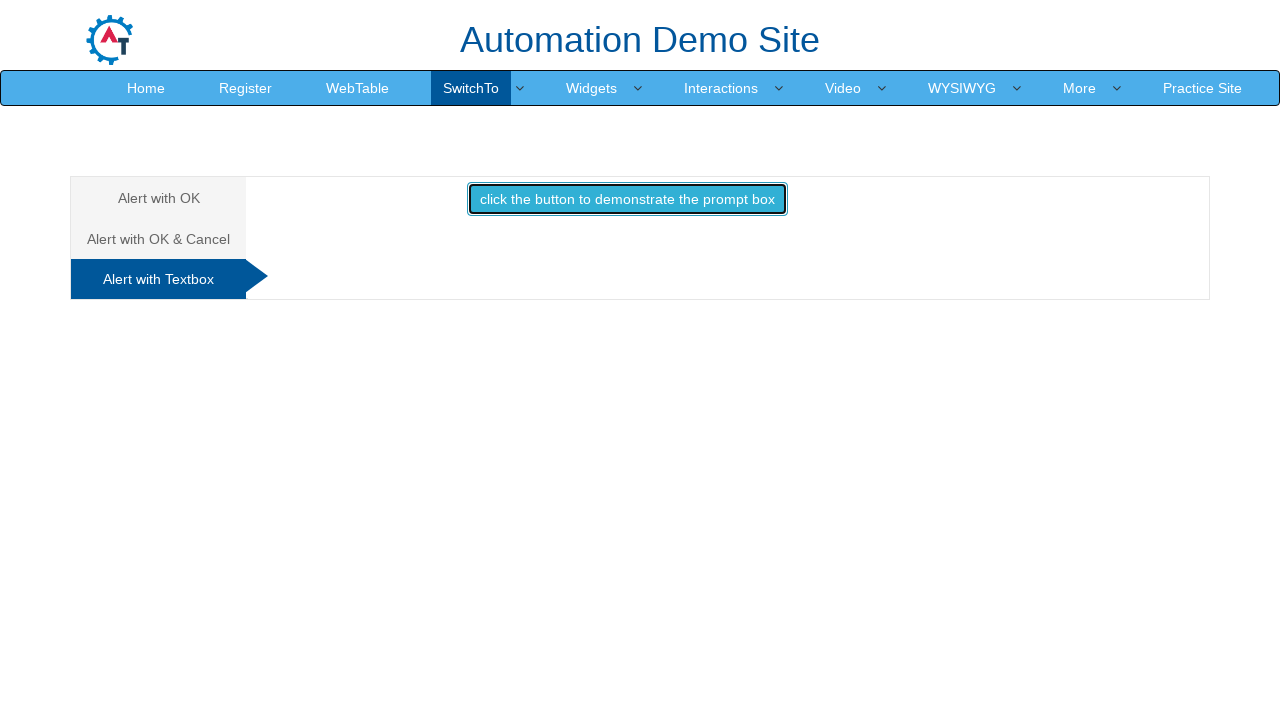

Set up dialog handler to accept prompt with text 'Maria'
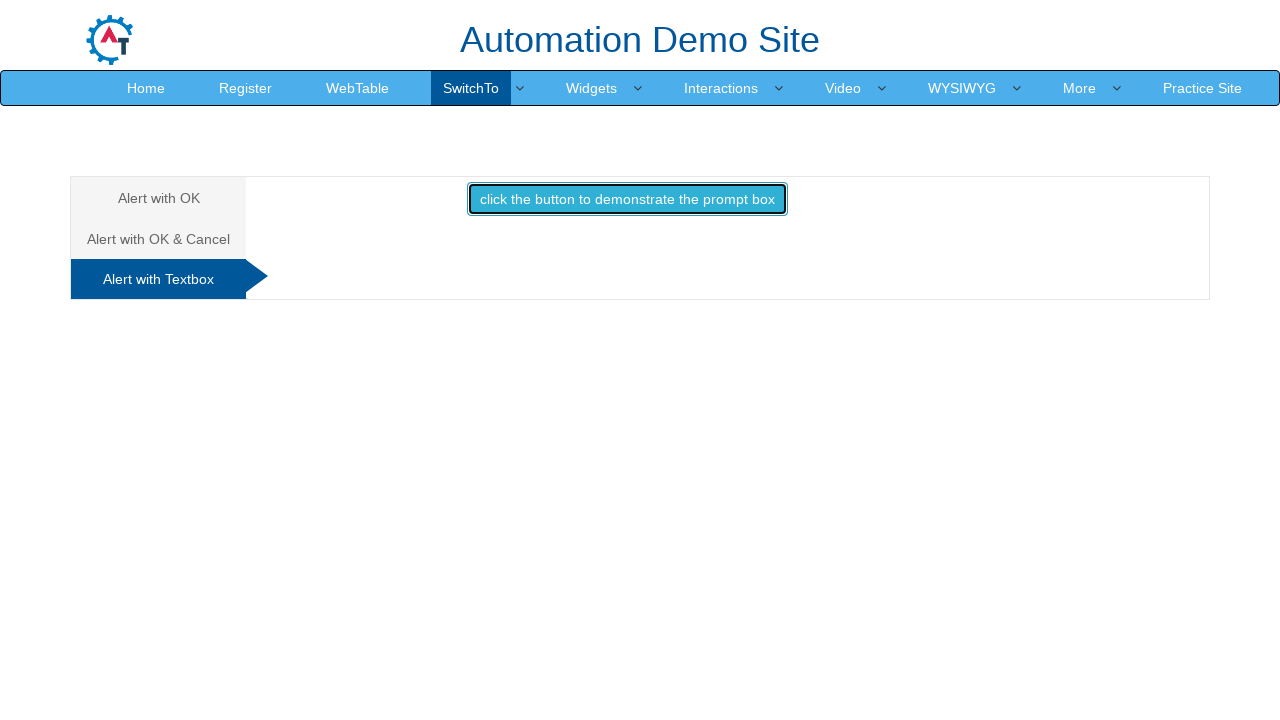

Clicked button again to trigger prompt dialog and accept with 'Maria' at (627, 199) on xpath=//button[text()='click the button to demonstrate the prompt box ']
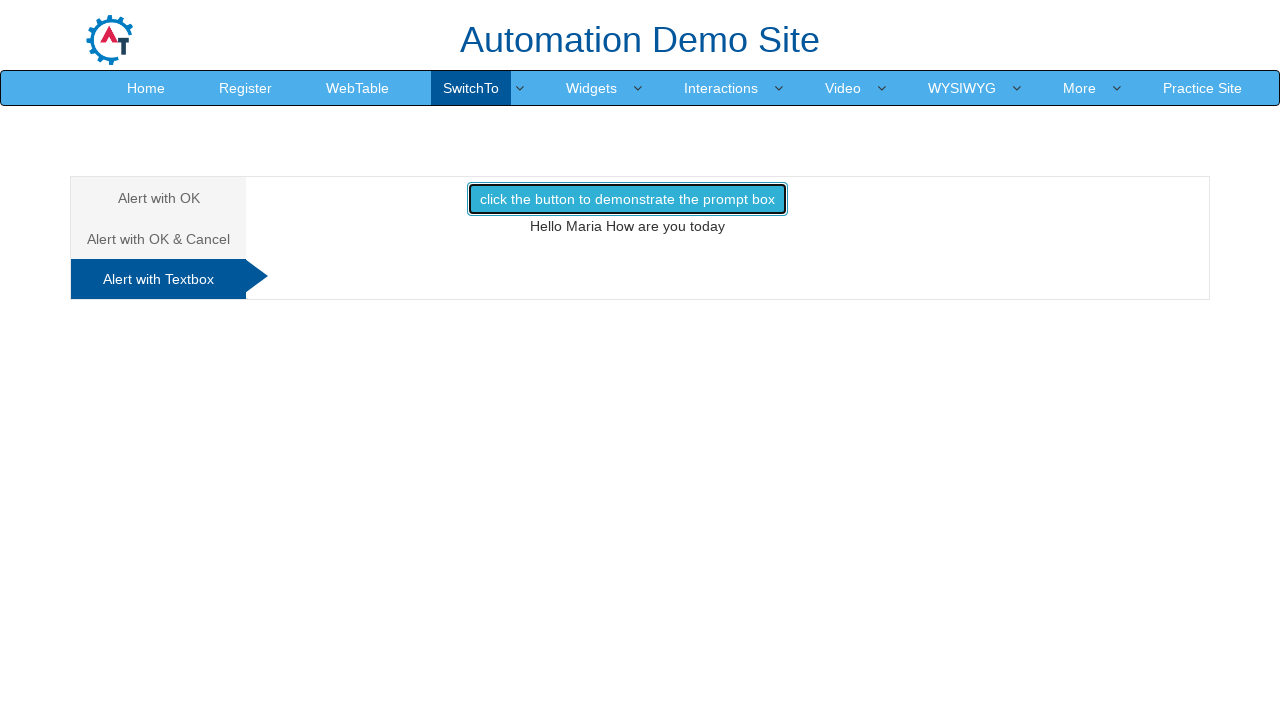

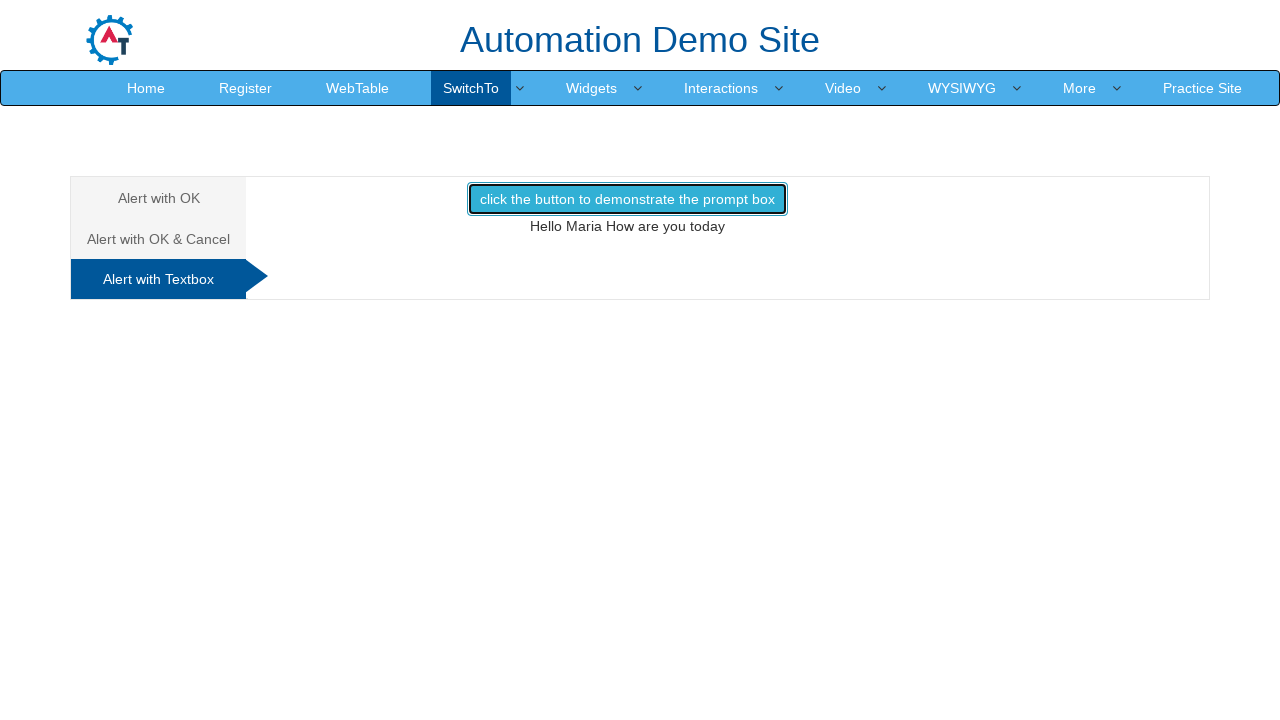